Tests clicking login button without credentials and verifies error message appears

Starting URL: https://the-internet.herokuapp.com/

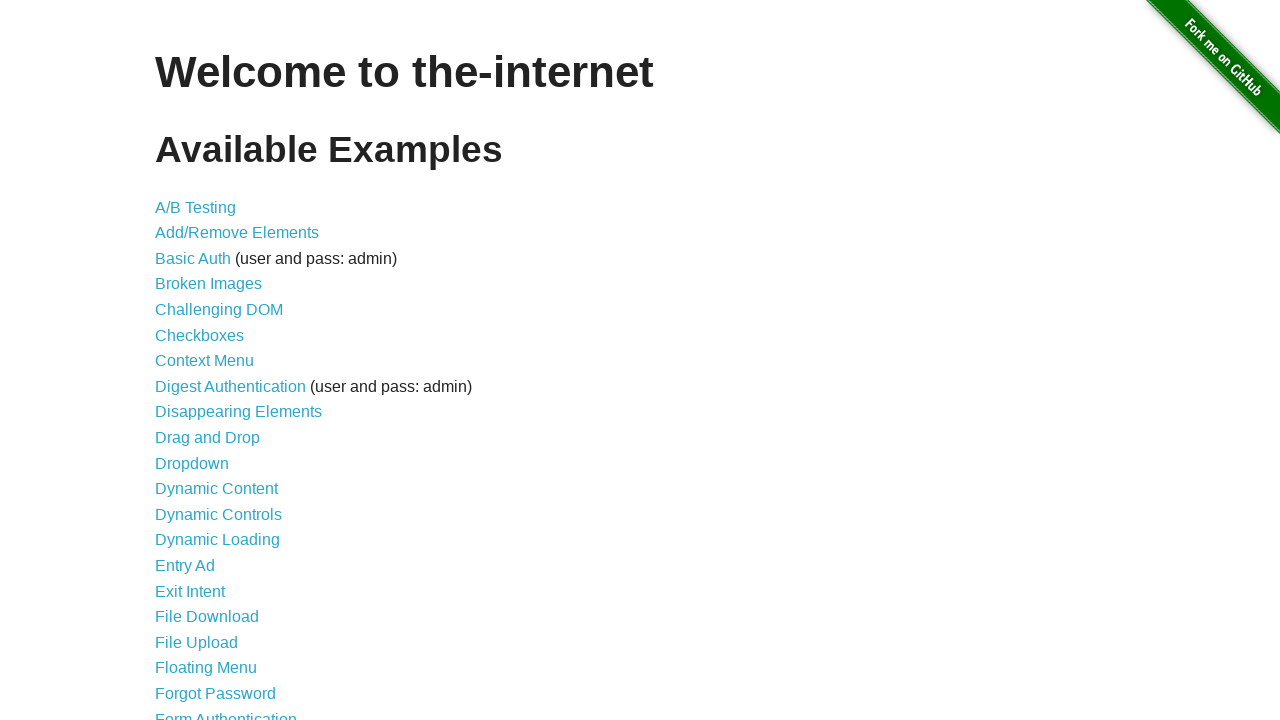

Clicked on Form Authentication link at (226, 712) on xpath=//a[contains(@href, "/login")]
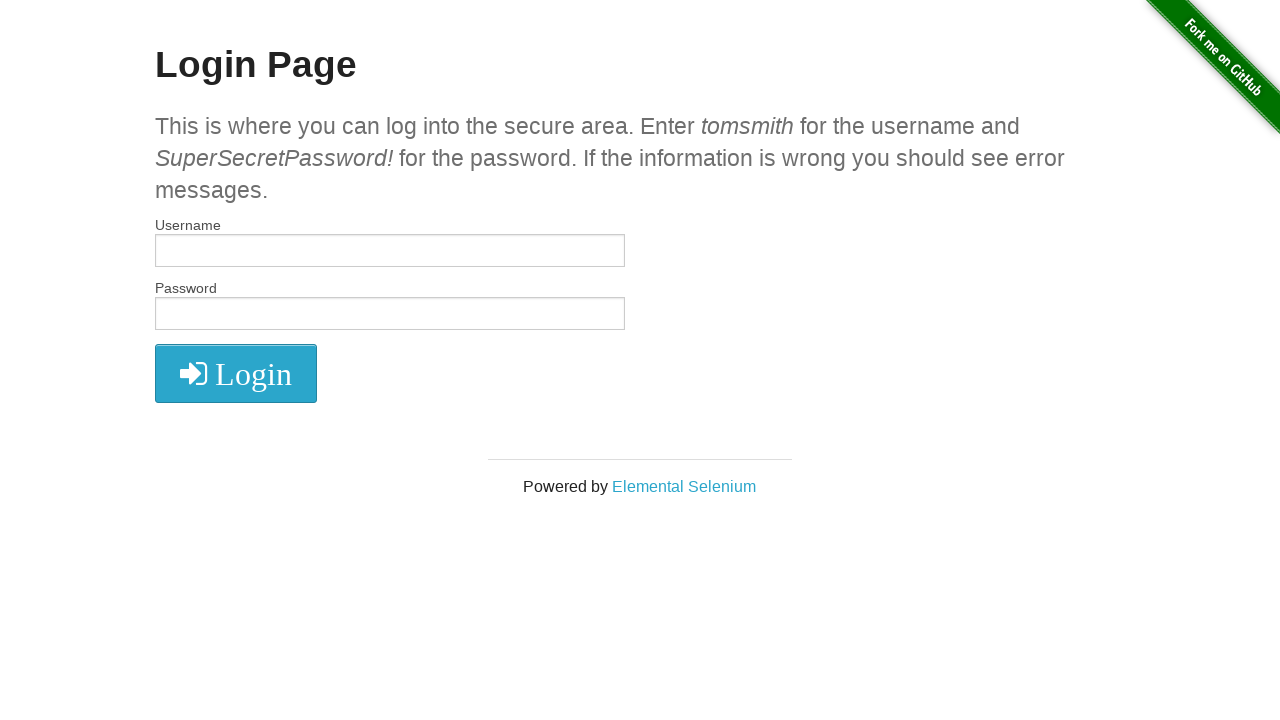

Clicked login button without entering credentials at (236, 374) on xpath=//*[@id="login"]/button/i
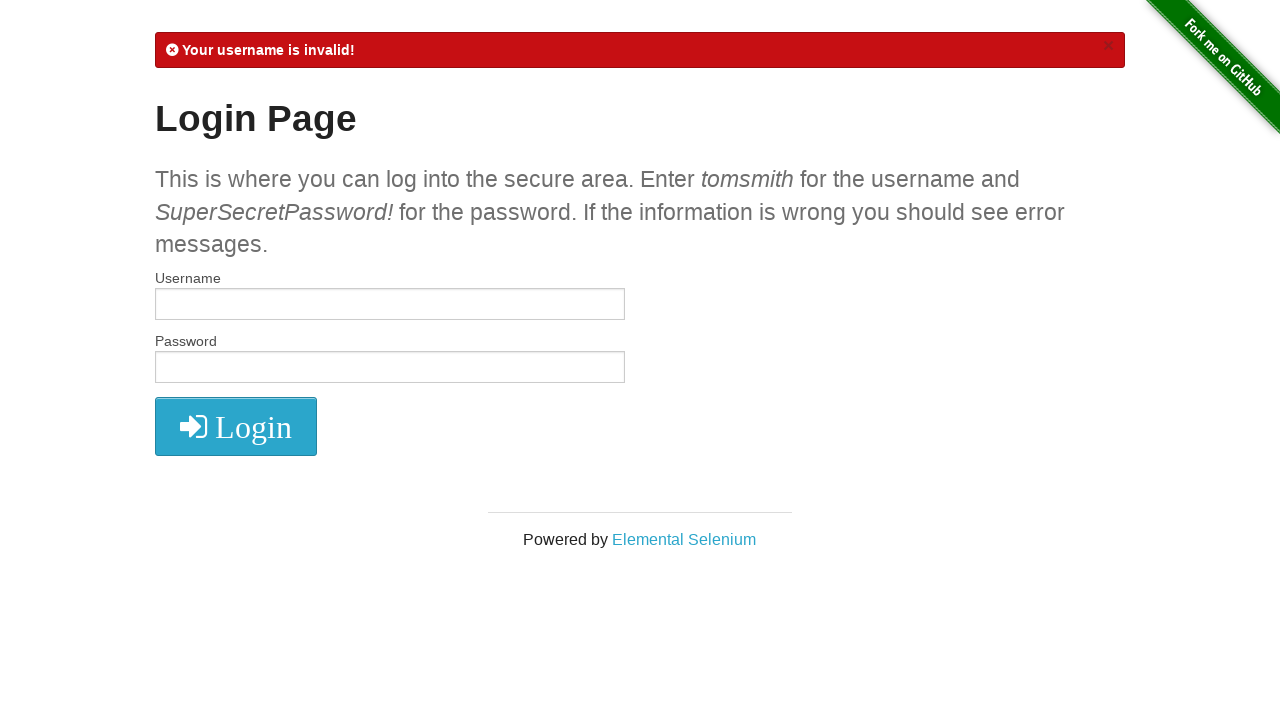

Located error message element
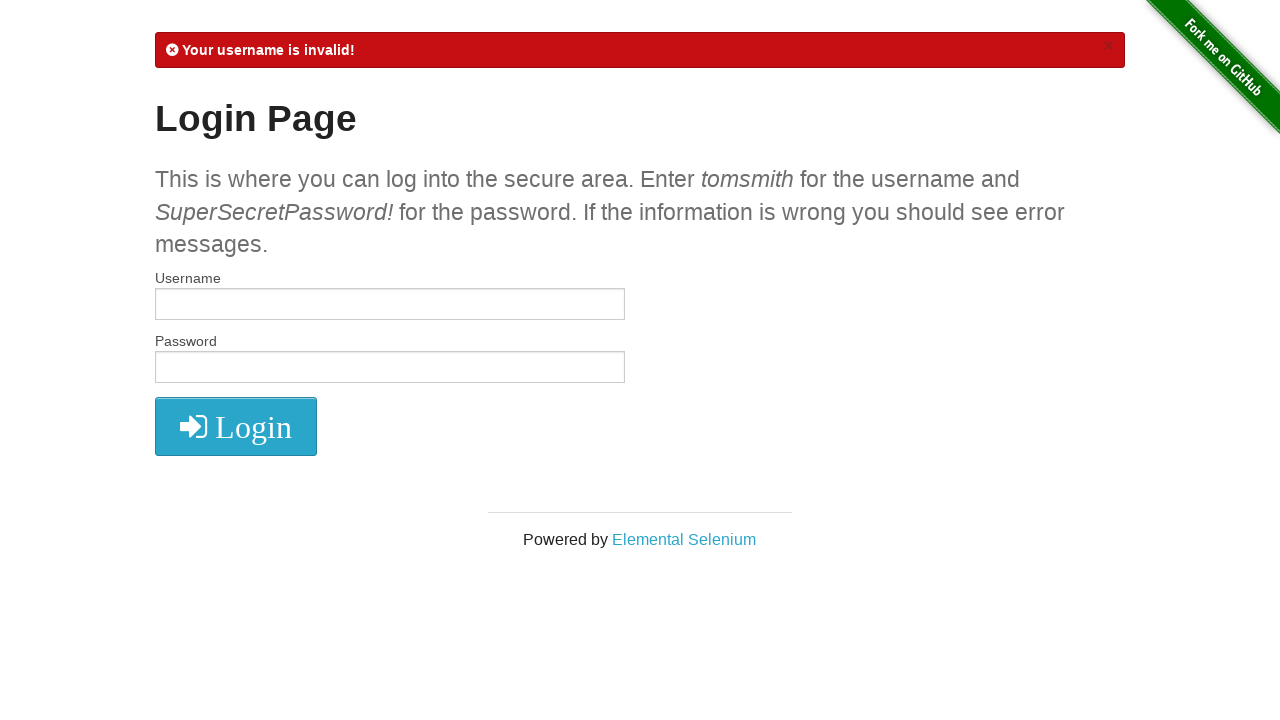

Waited for error message to appear
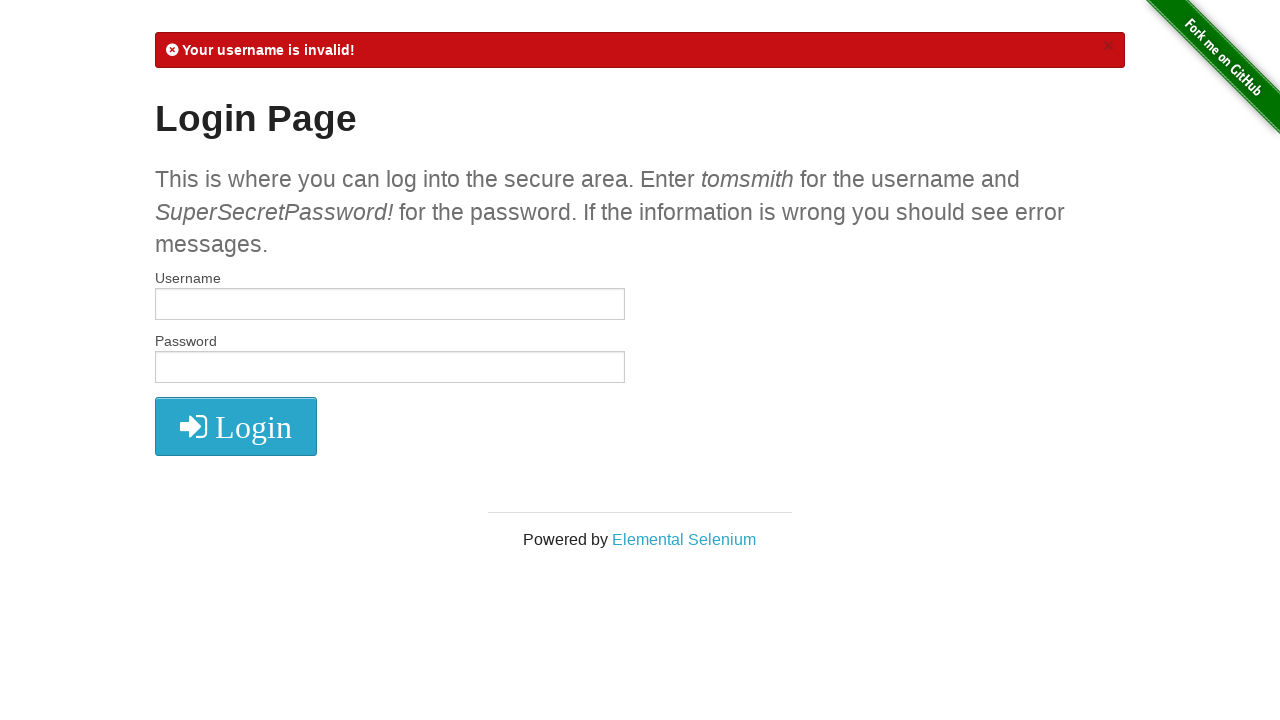

Verified error message is visible
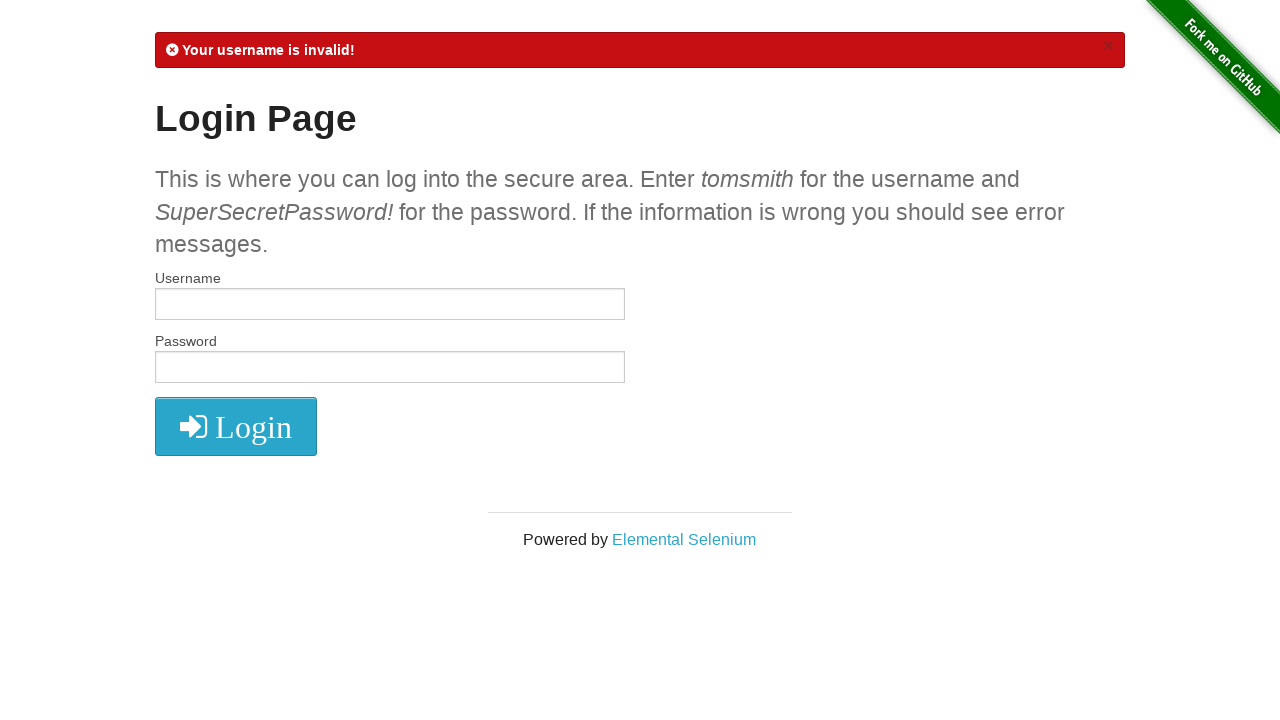

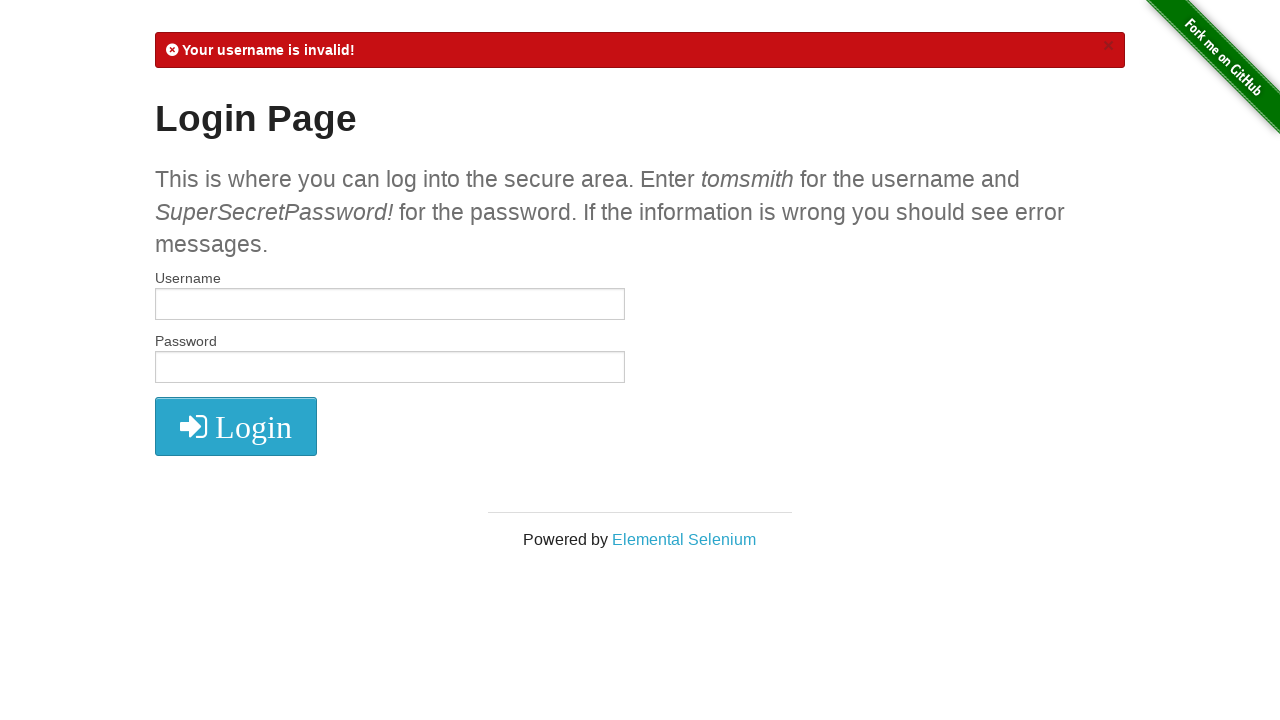